Demonstrates keyboard interaction by pressing the DOWN key on a page and then locating footer link elements

Starting URL: https://naveenautomationlabs.com/opencart/index.php?route=account/login

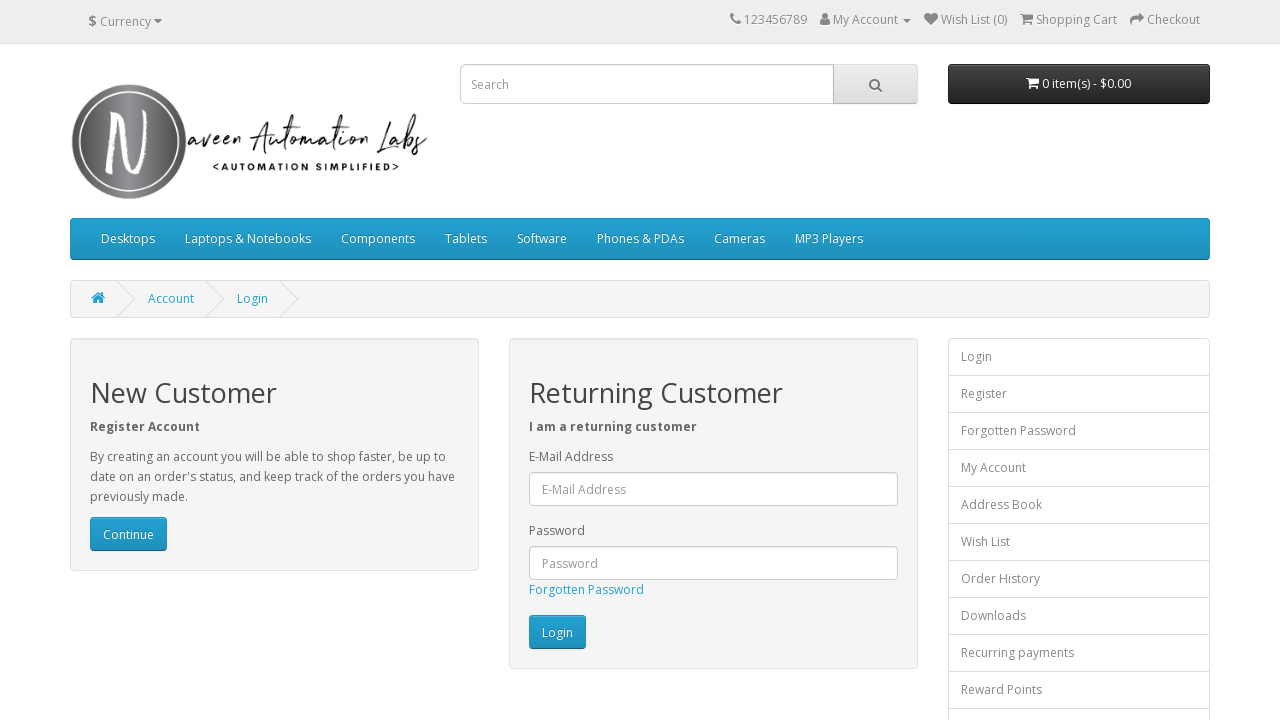

Pressed DOWN arrow key on the page
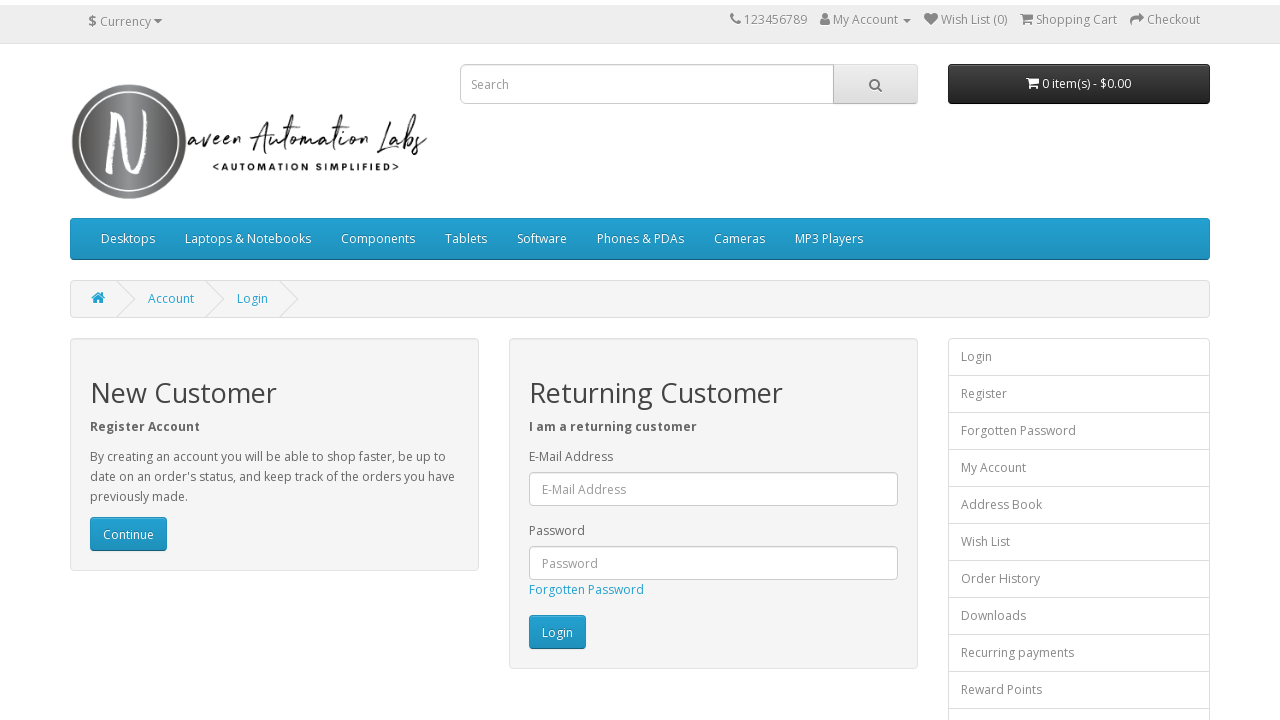

Footer link elements loaded and became visible
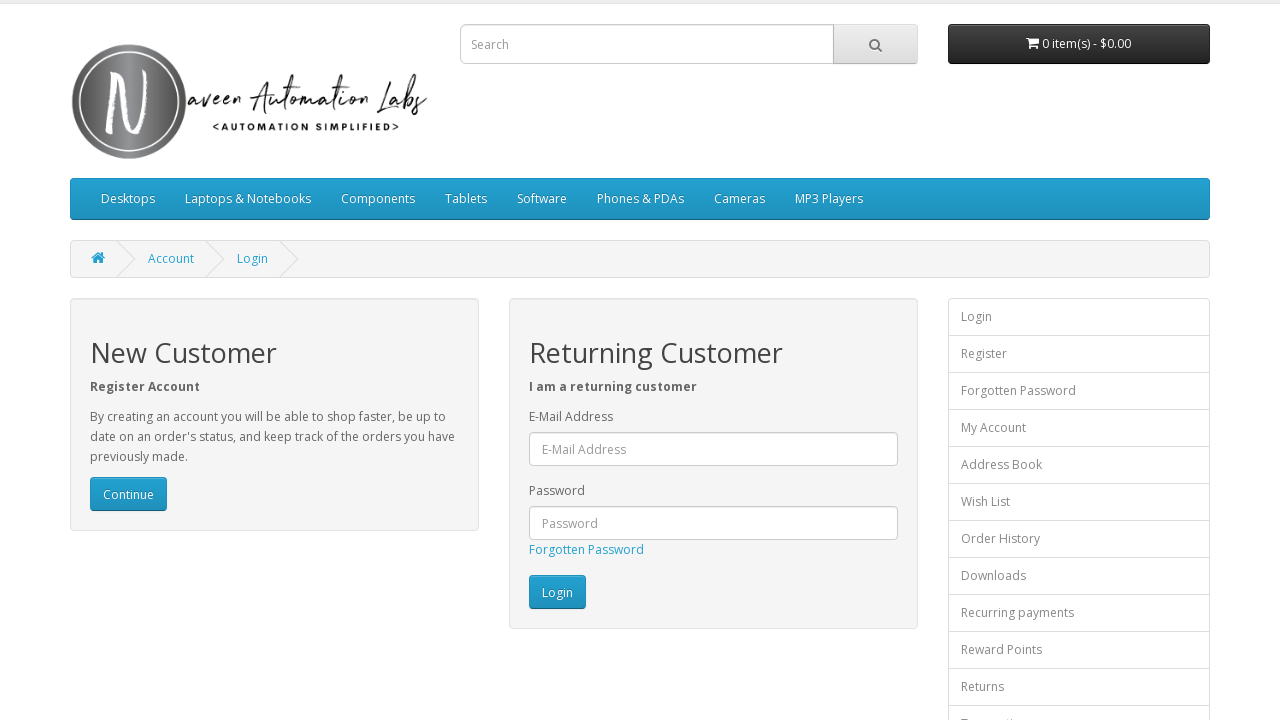

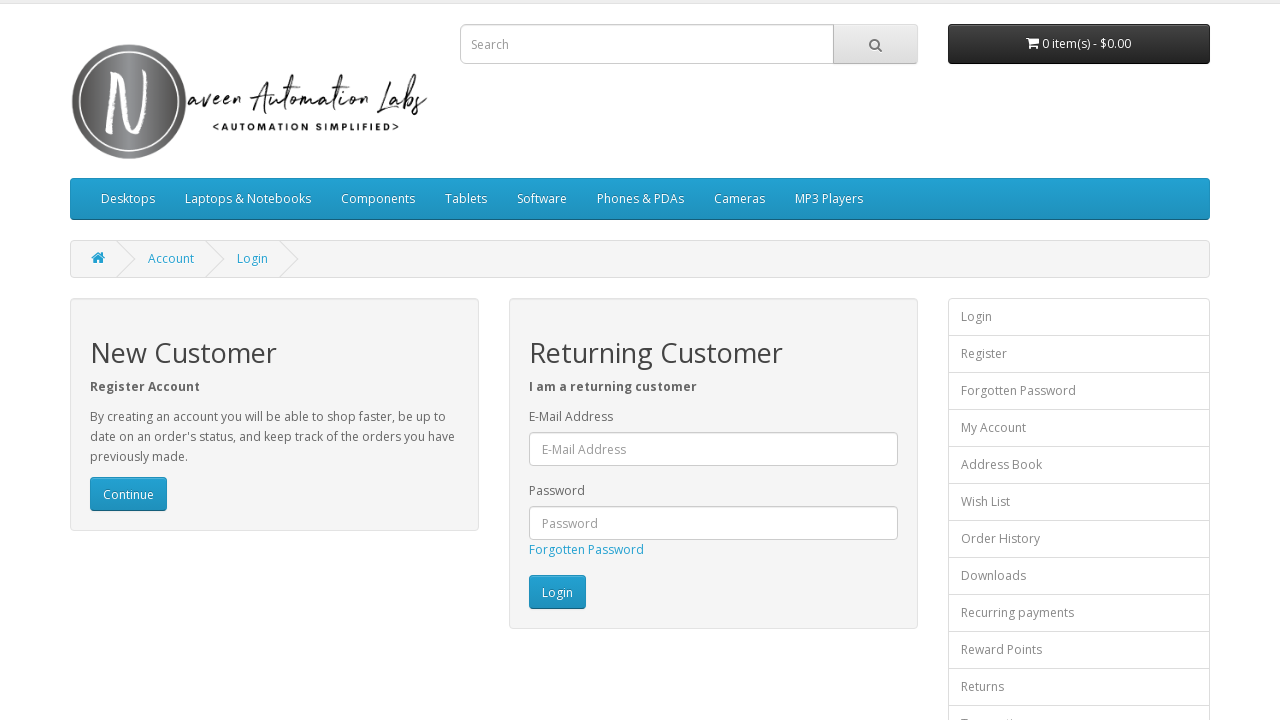